Tests the Remember Me checkbox functionality by clicking it and verifying it becomes selected.

Starting URL: https://dev.fobesoft.com/#/login

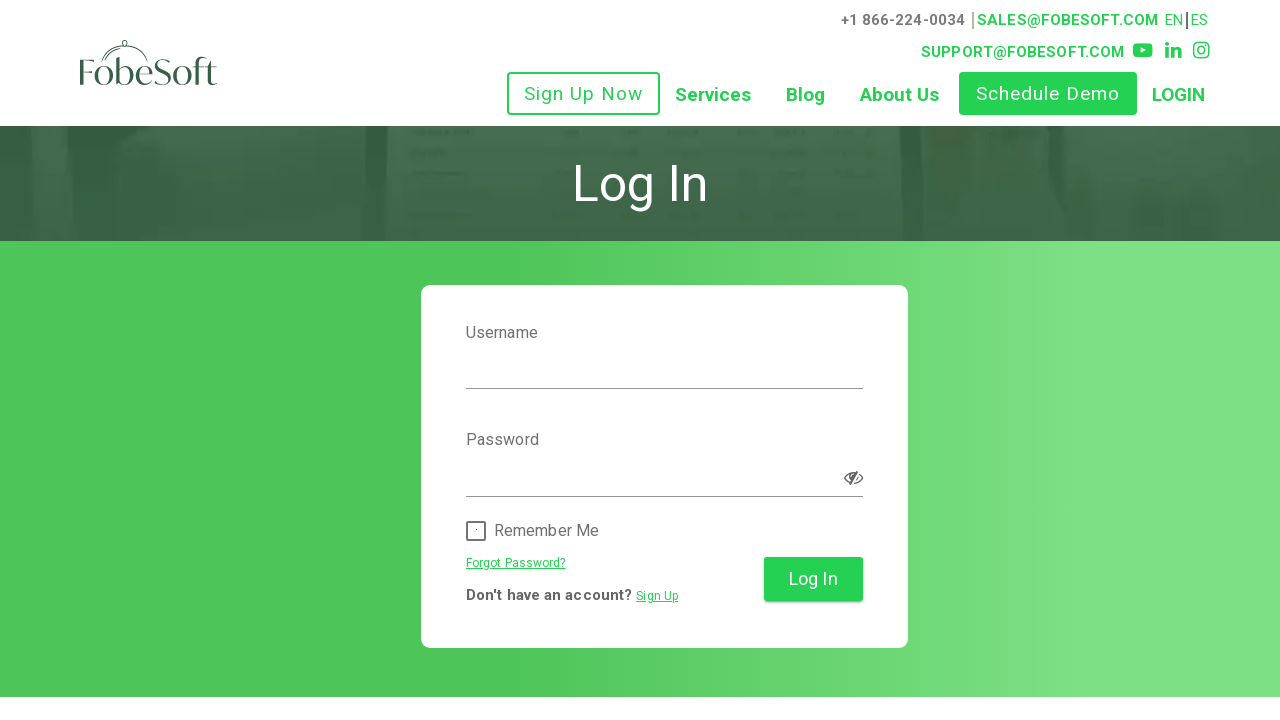

Login page loaded - banner text visible
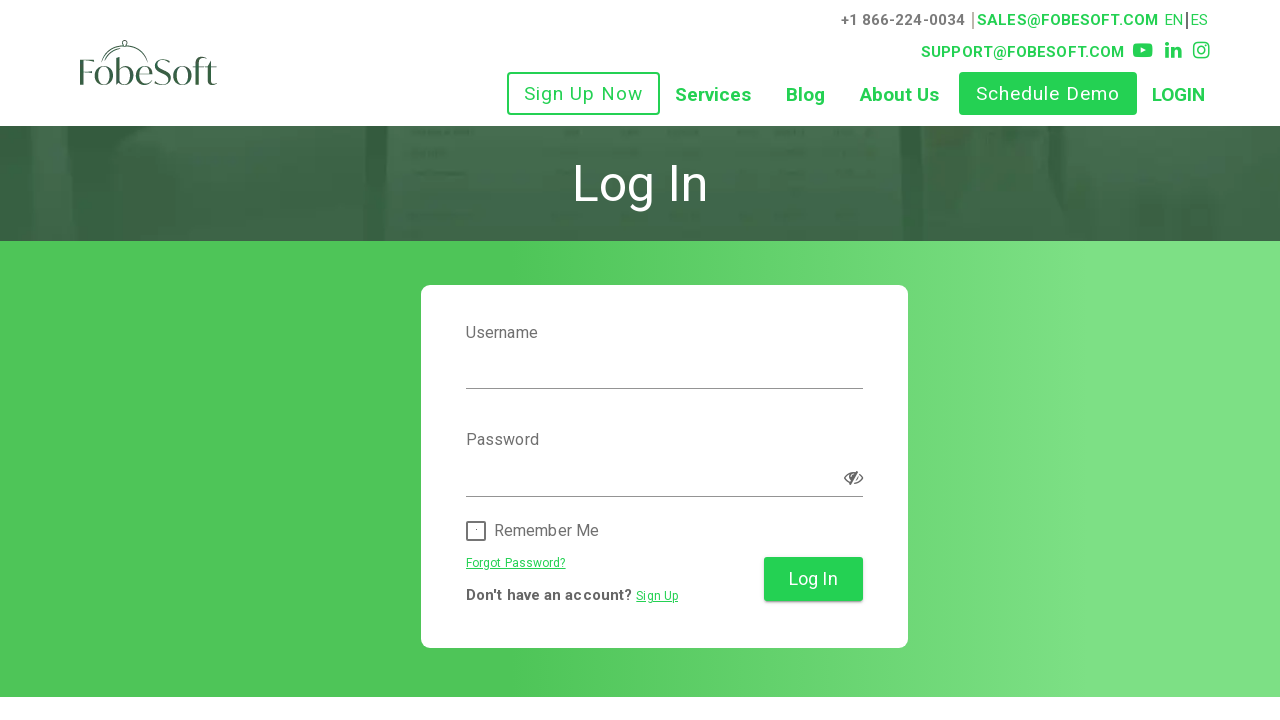

Located Remember Me checkbox element
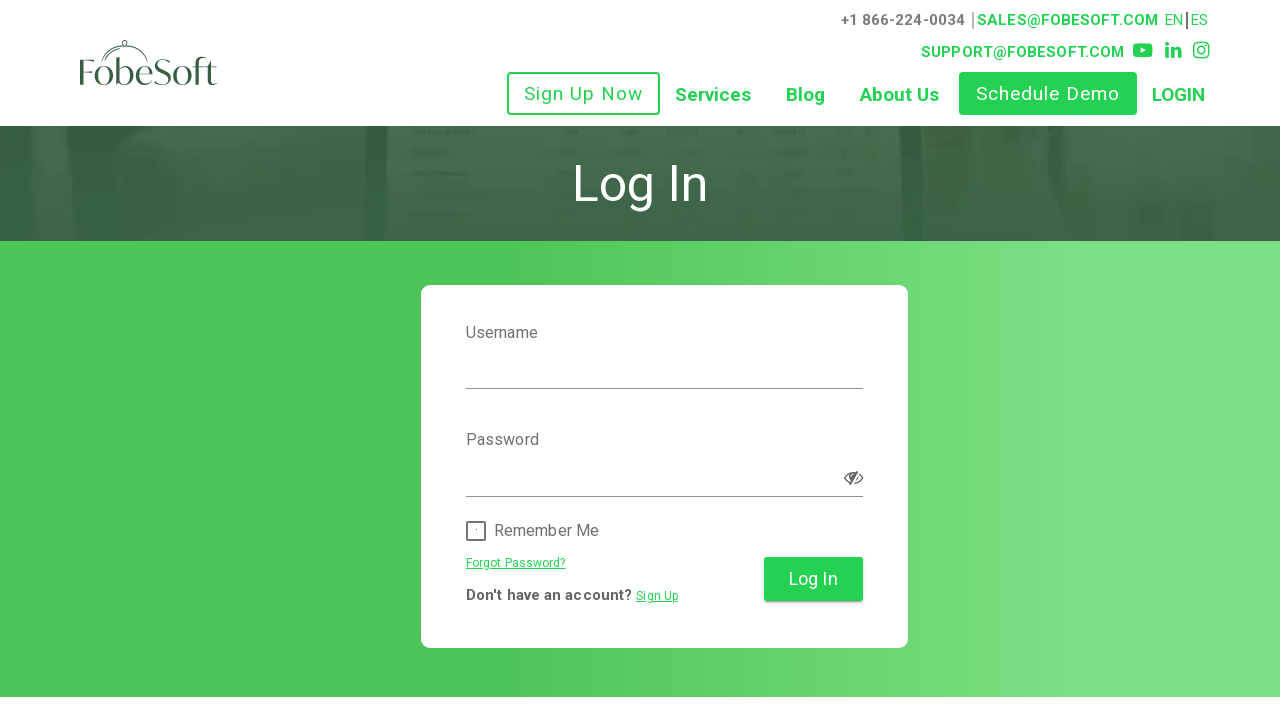

Scrolled Remember Me checkbox into view
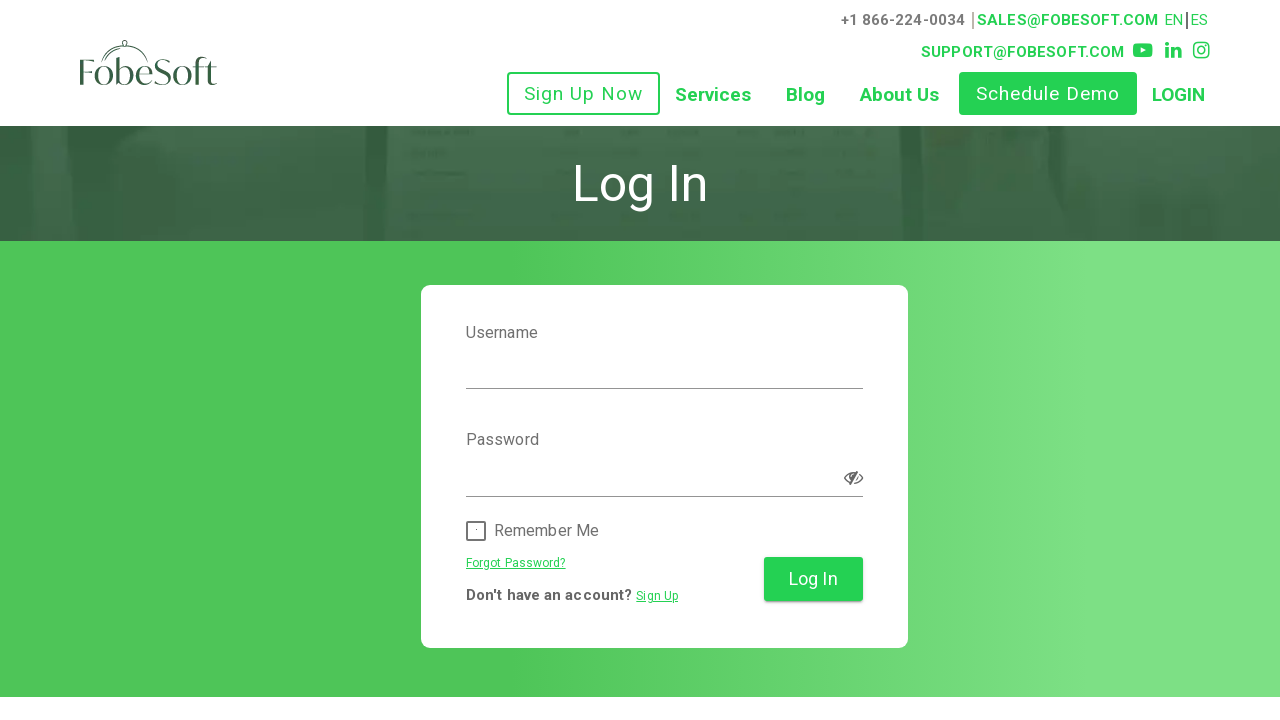

Clicked Remember Me checkbox at (476, 529) on input#rememberMe1-input
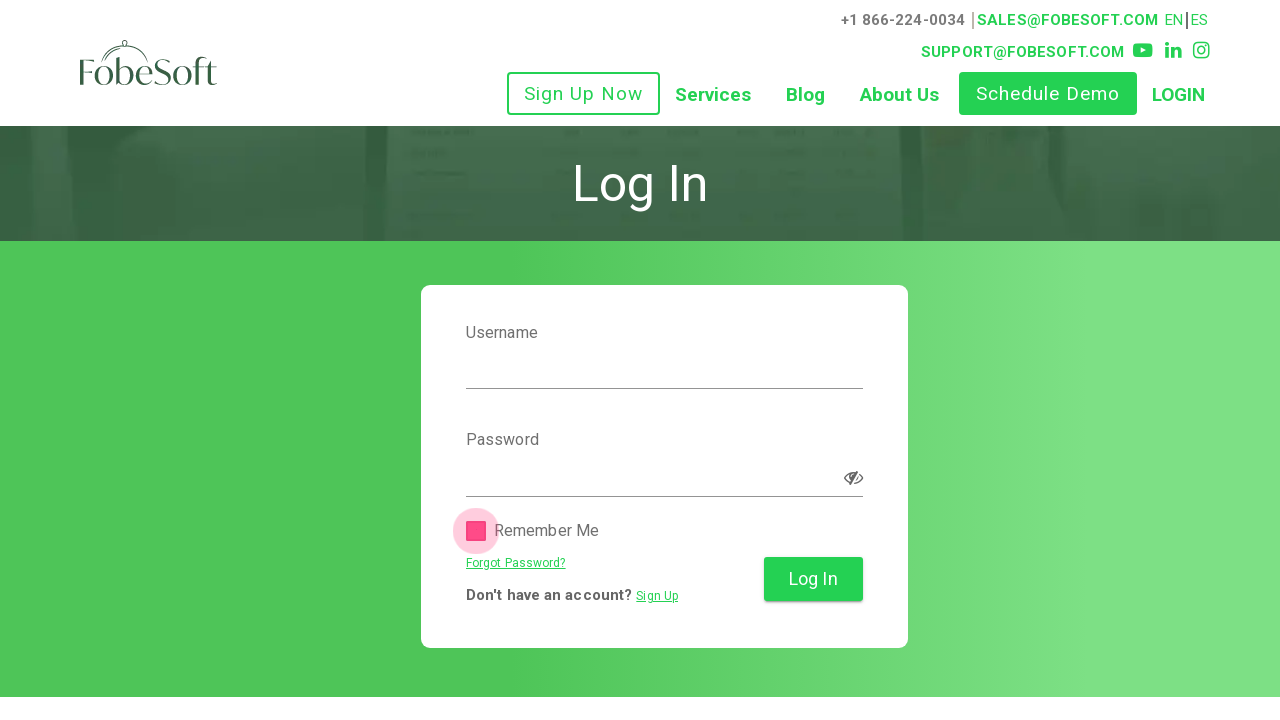

Verified Remember Me checkbox is selected
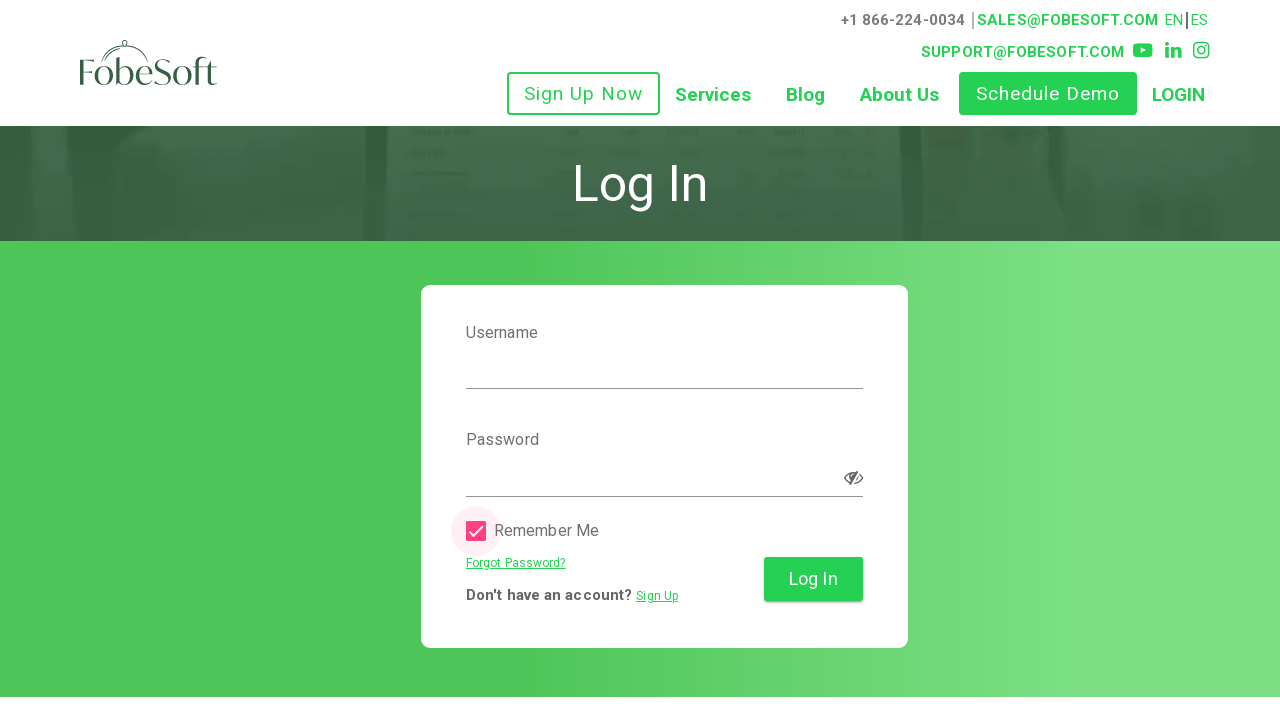

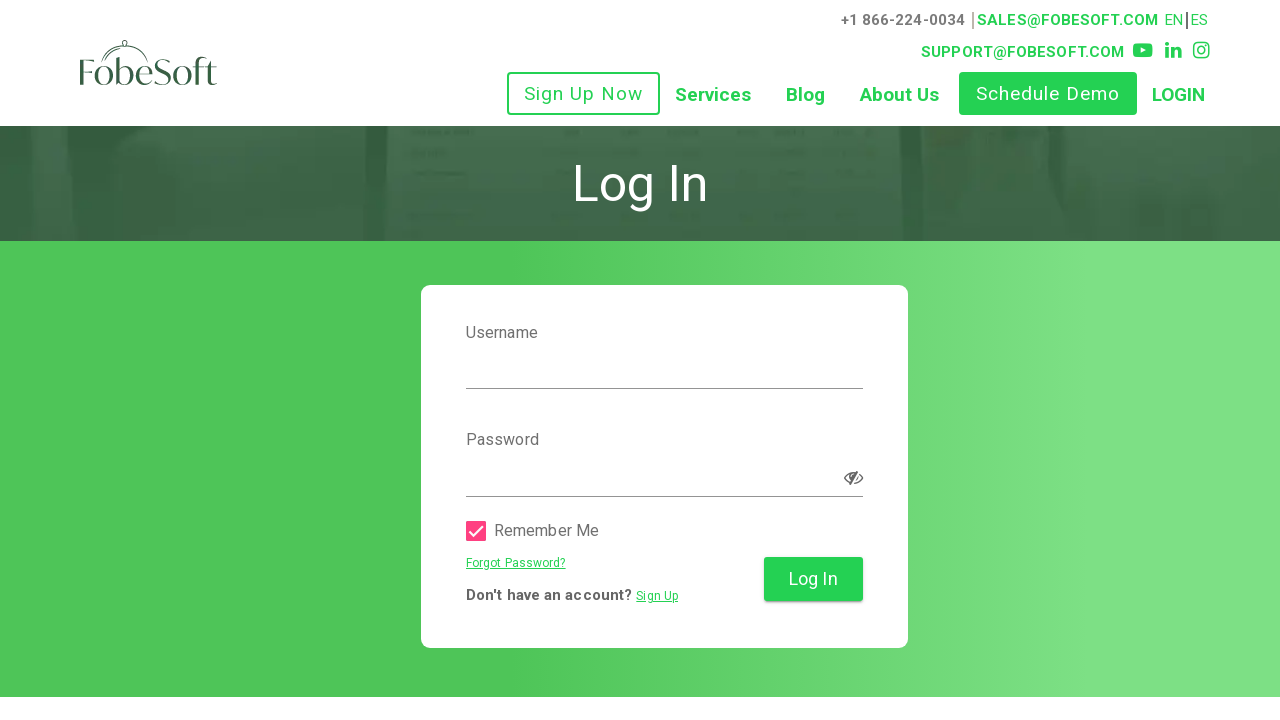